Tests that the currently applied filter is highlighted by clicking through All, Active, and Completed links

Starting URL: https://demo.playwright.dev/todomvc

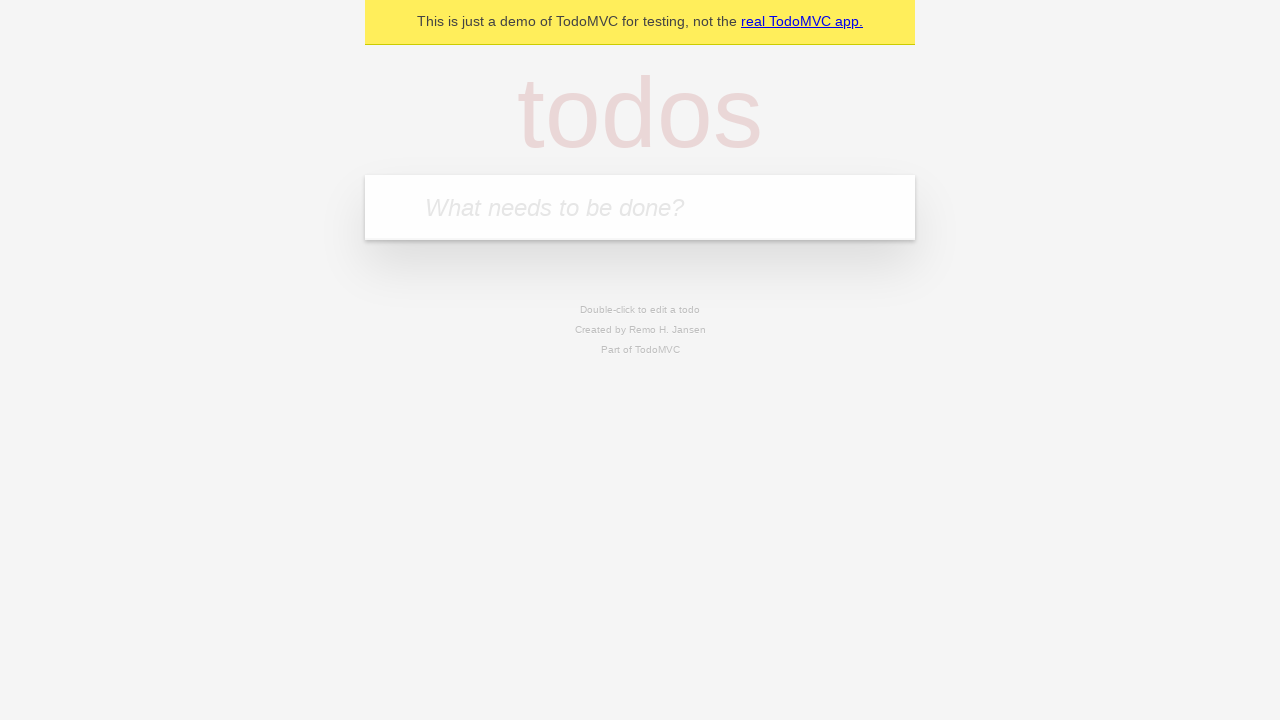

Filled todo input with 'buy some cheese' on internal:attr=[placeholder="What needs to be done?"i]
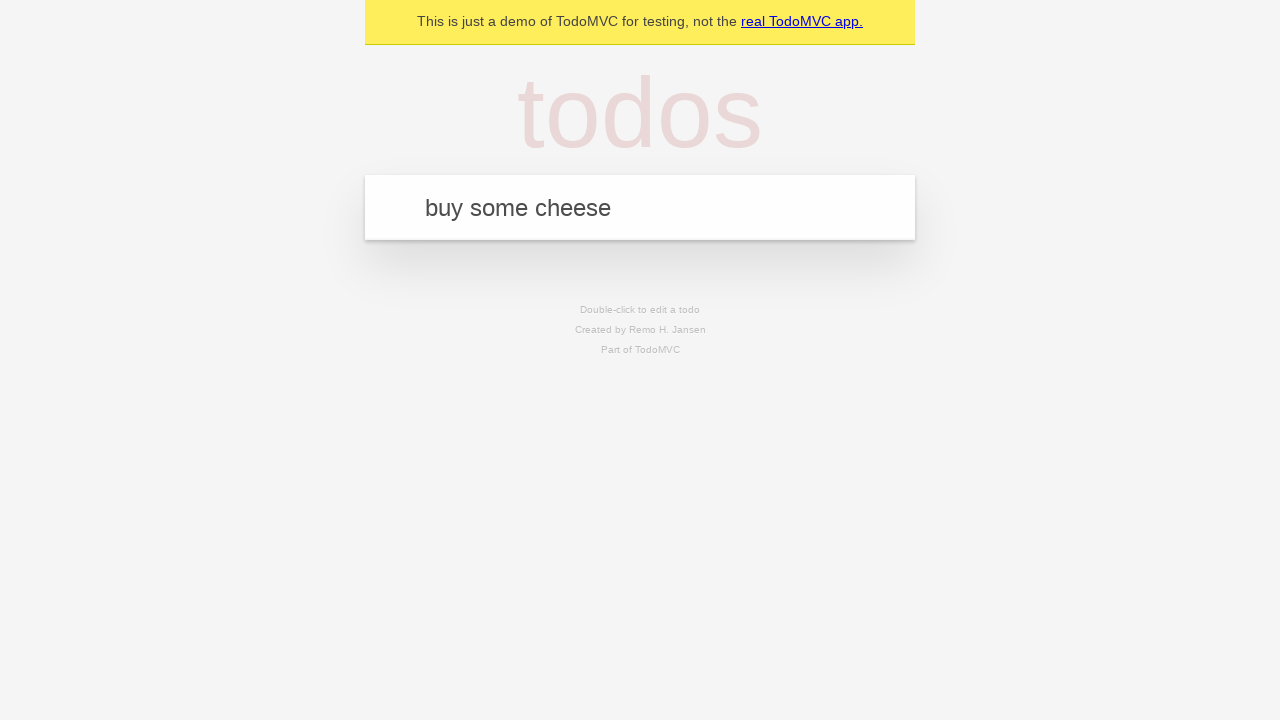

Pressed Enter to add first todo on internal:attr=[placeholder="What needs to be done?"i]
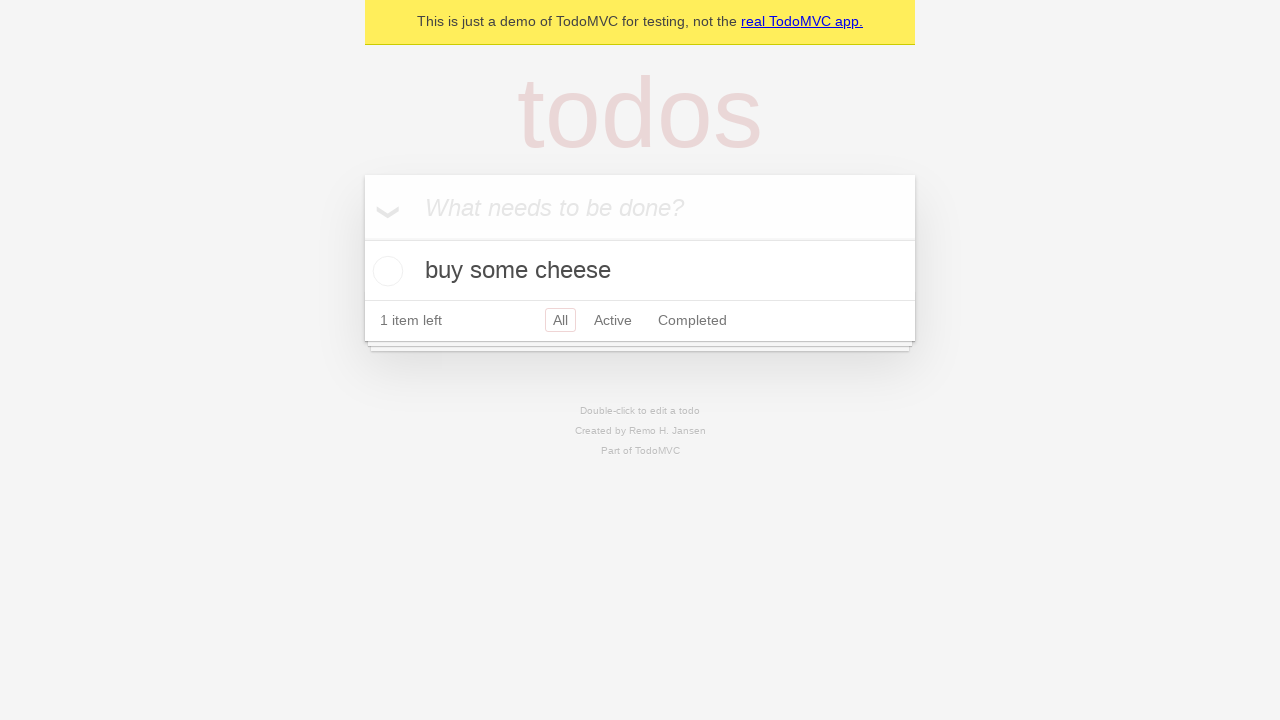

Filled todo input with 'feed the cat' on internal:attr=[placeholder="What needs to be done?"i]
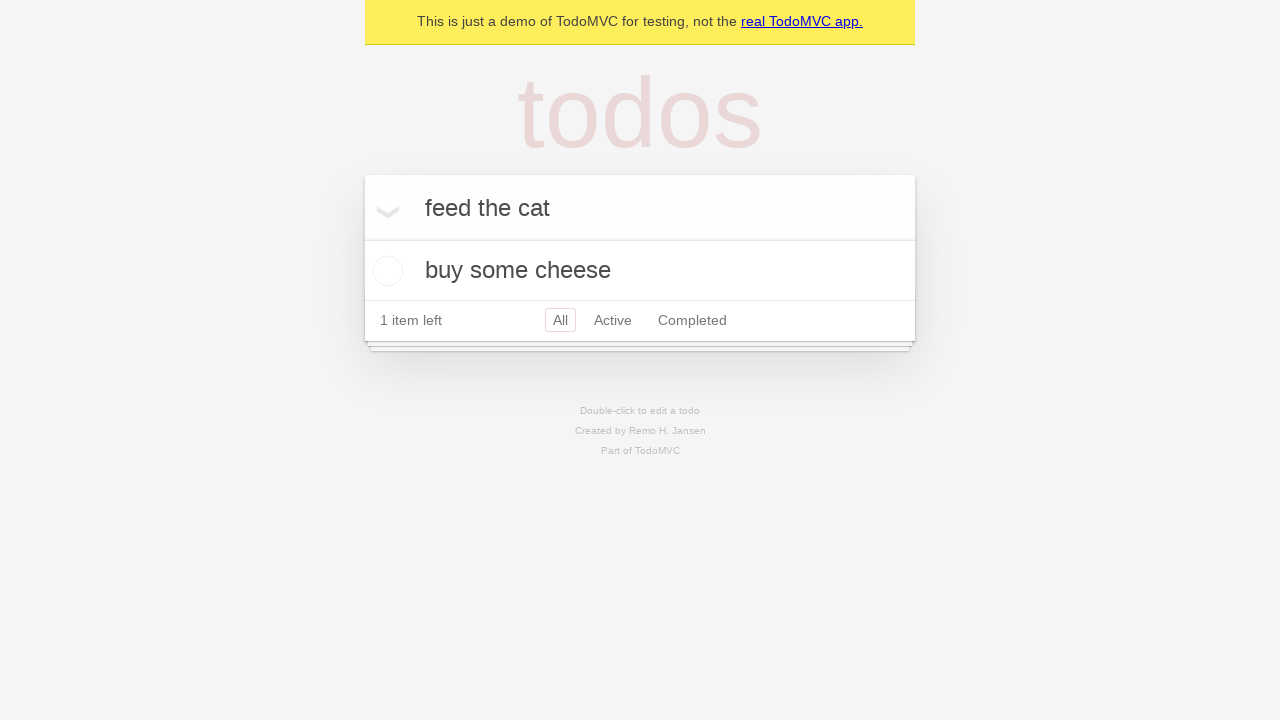

Pressed Enter to add second todo on internal:attr=[placeholder="What needs to be done?"i]
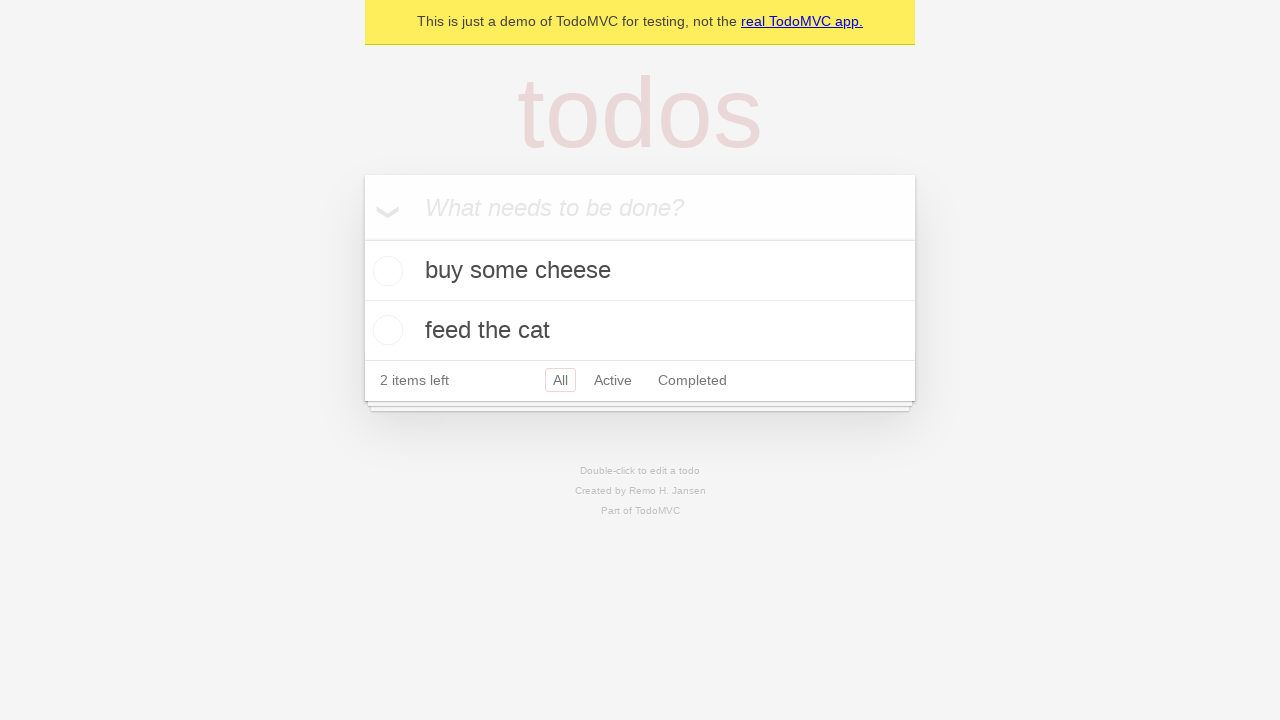

Filled todo input with 'book a doctors appointment' on internal:attr=[placeholder="What needs to be done?"i]
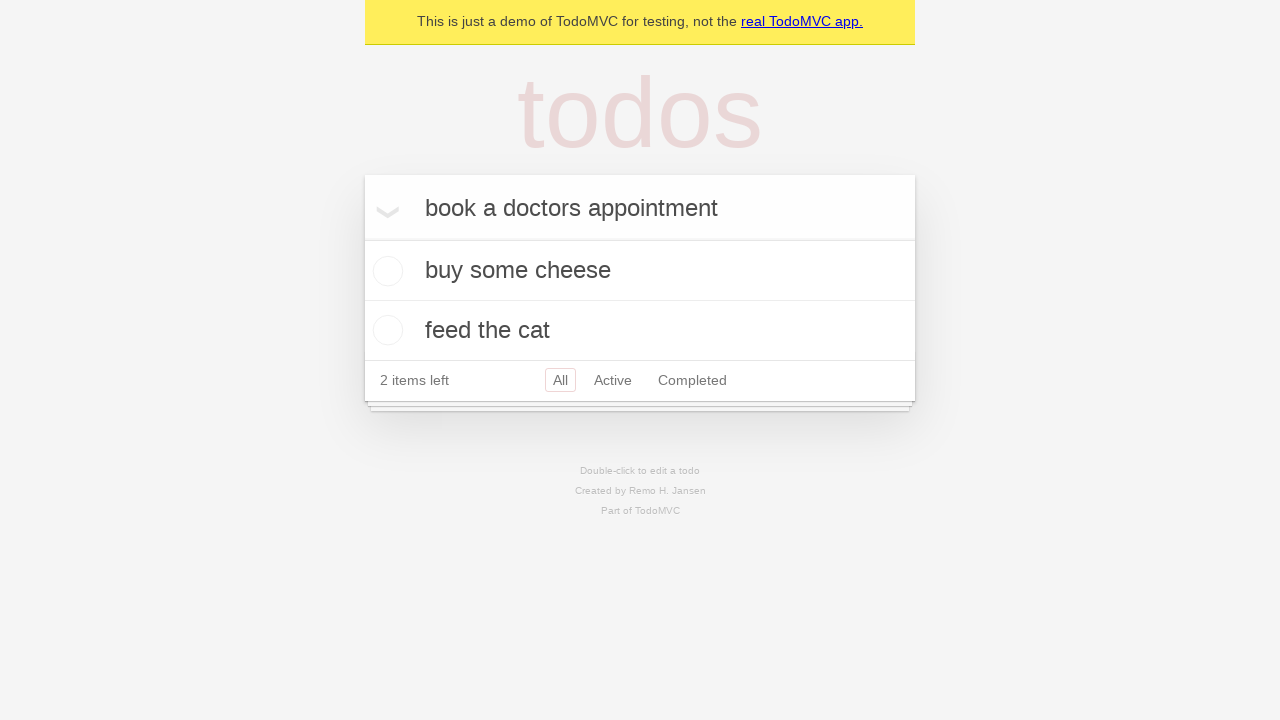

Pressed Enter to add third todo on internal:attr=[placeholder="What needs to be done?"i]
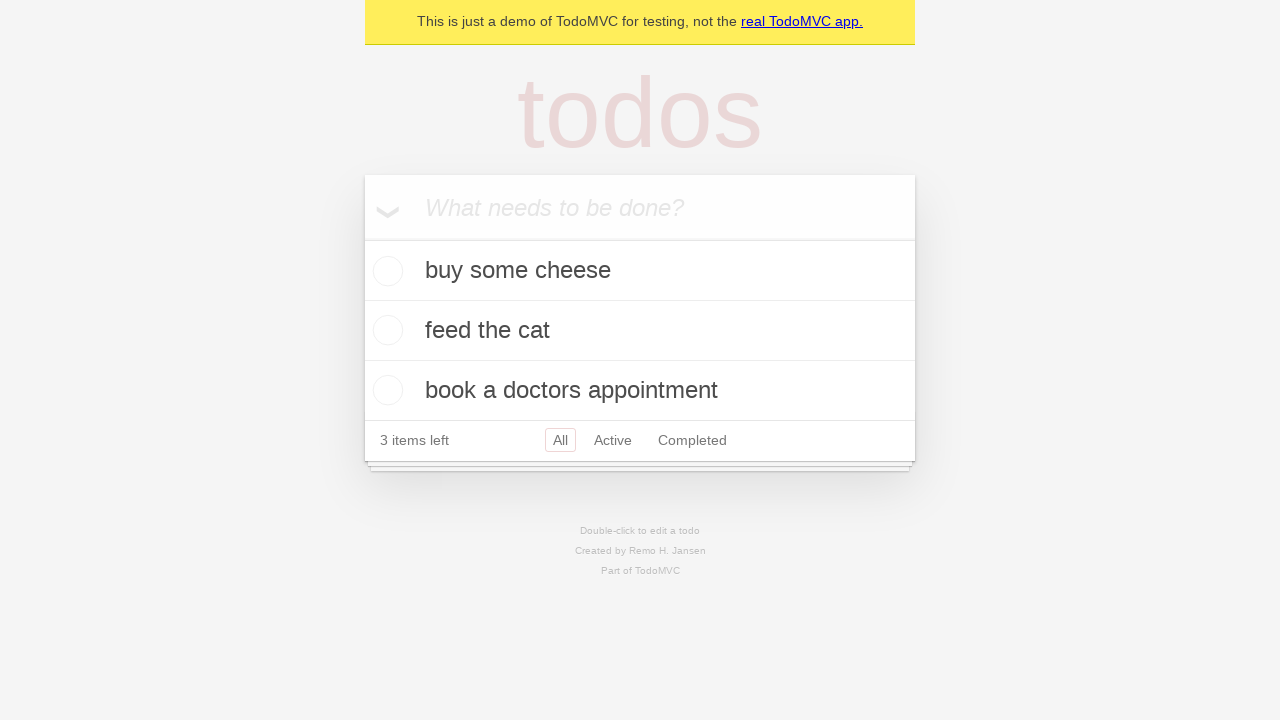

Clicked Active filter link at (613, 440) on internal:role=link[name="Active"i]
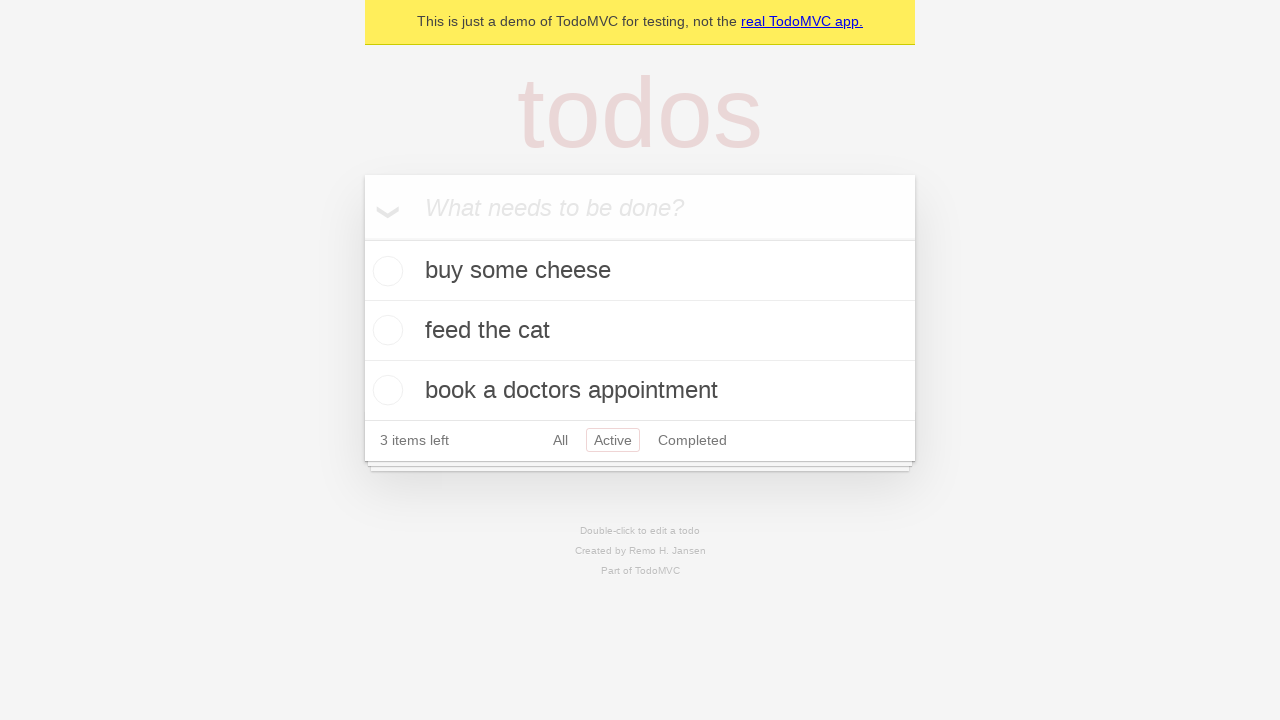

Clicked Completed filter link at (692, 440) on internal:role=link[name="Completed"i]
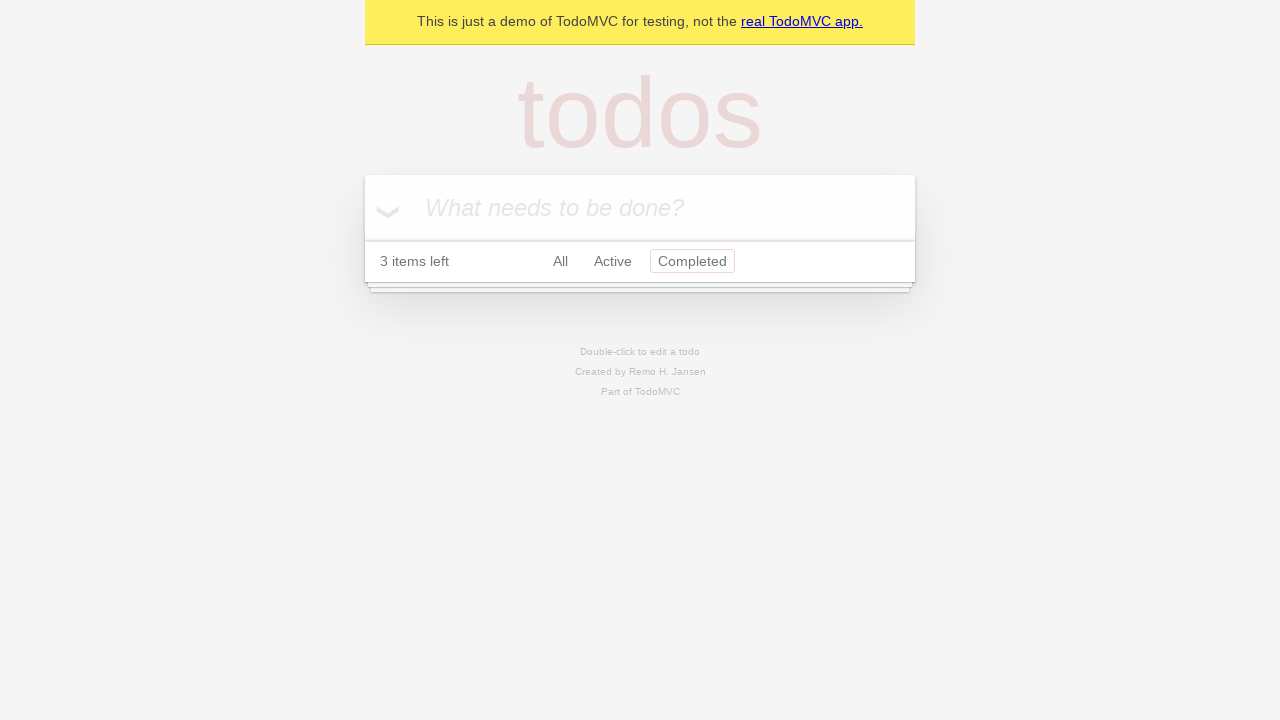

Clicked All filter link at (560, 261) on internal:role=link[name="All"i]
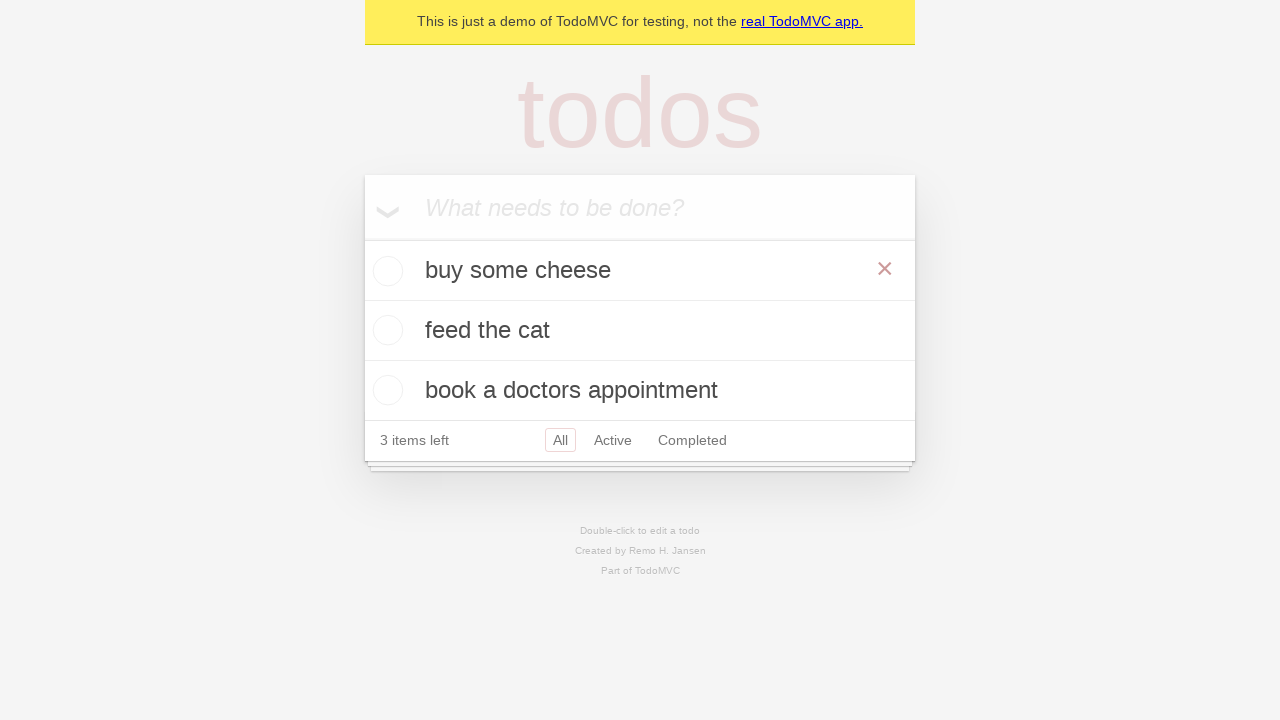

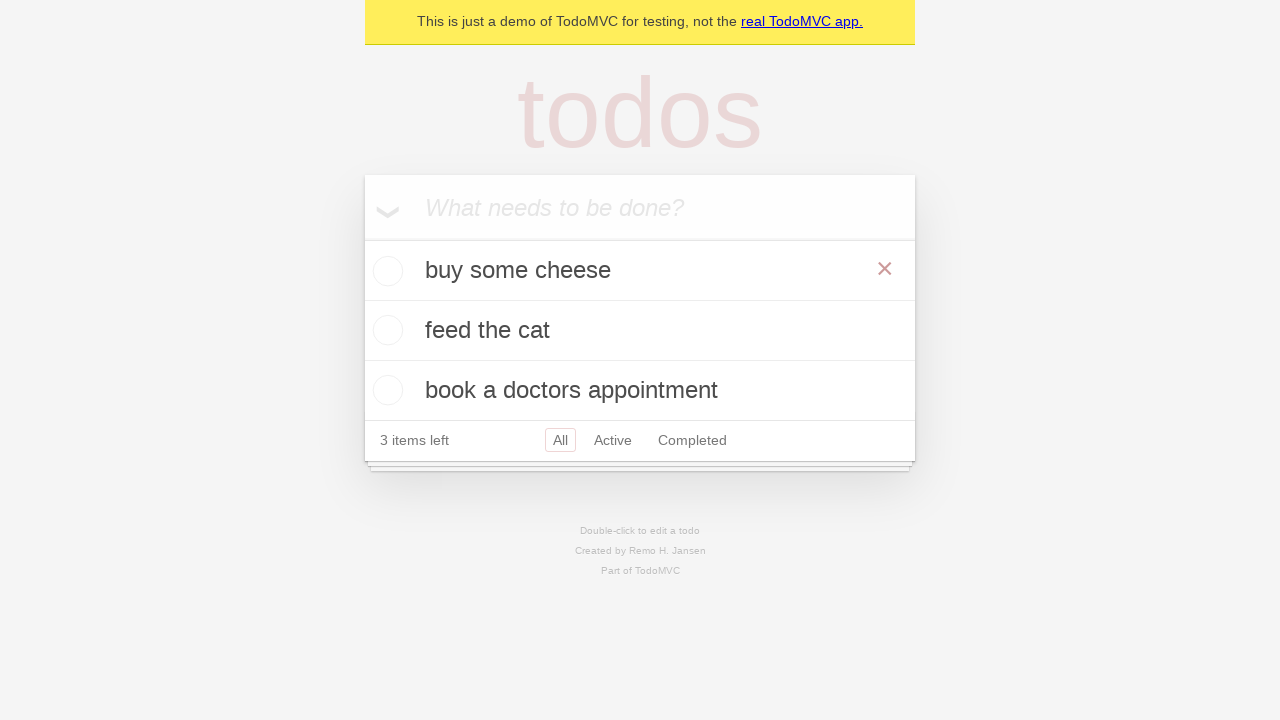